Tests iframe handling by switching to a demo frame on jQuery UI's draggable page, verifying an element is displayed, switching back to main content, and clicking a sidebar navigation link.

Starting URL: https://jqueryui.com/draggable/

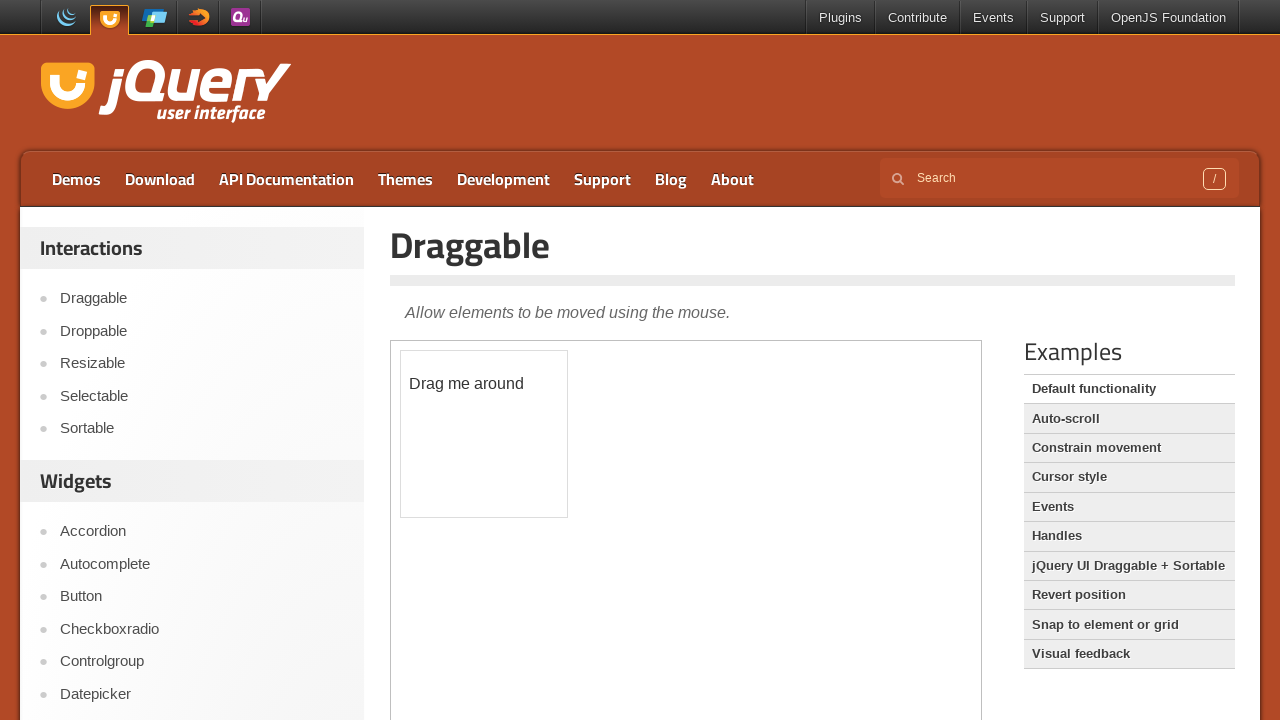

Navigated to jQuery UI draggable demo page
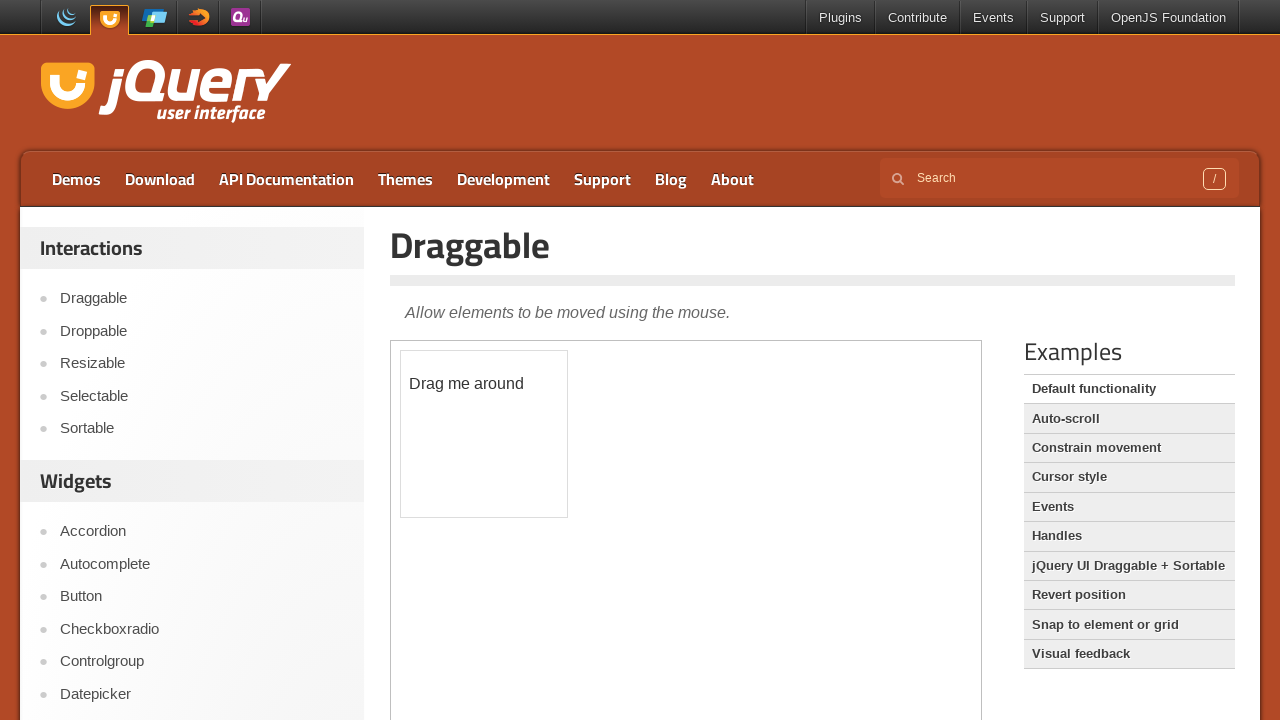

Located demo iframe
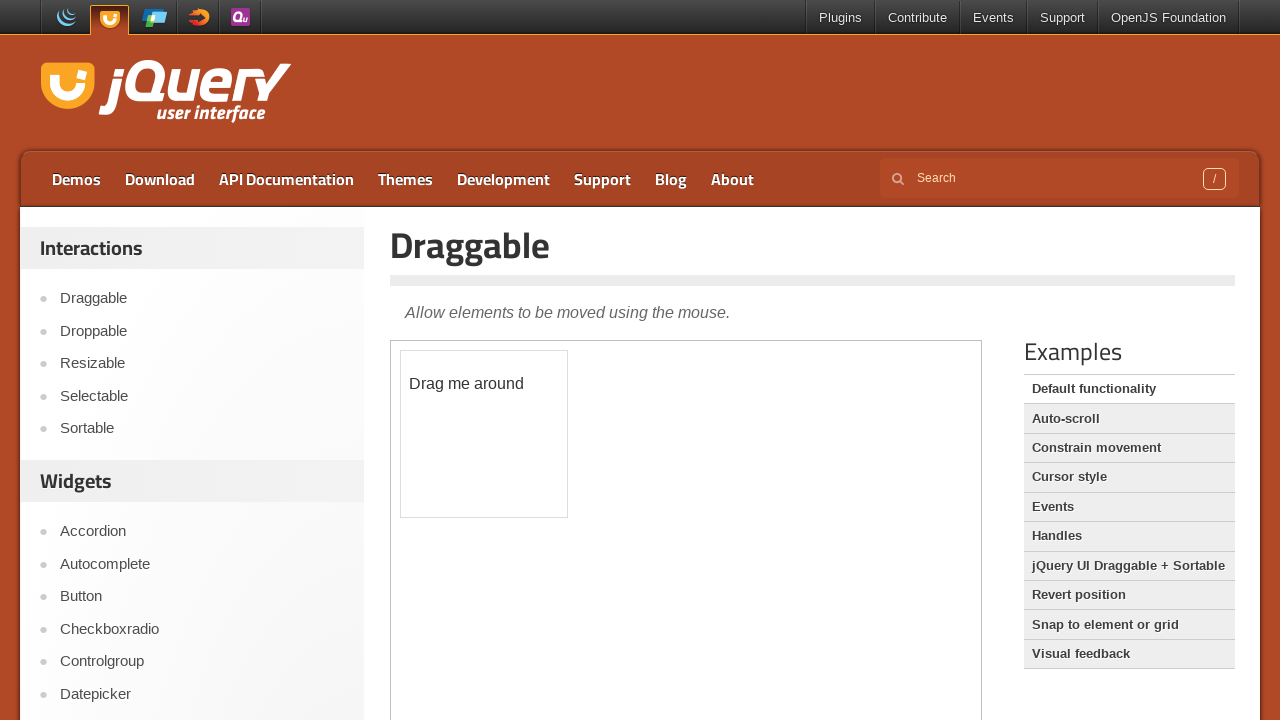

Waited for draggable element to be visible in iframe
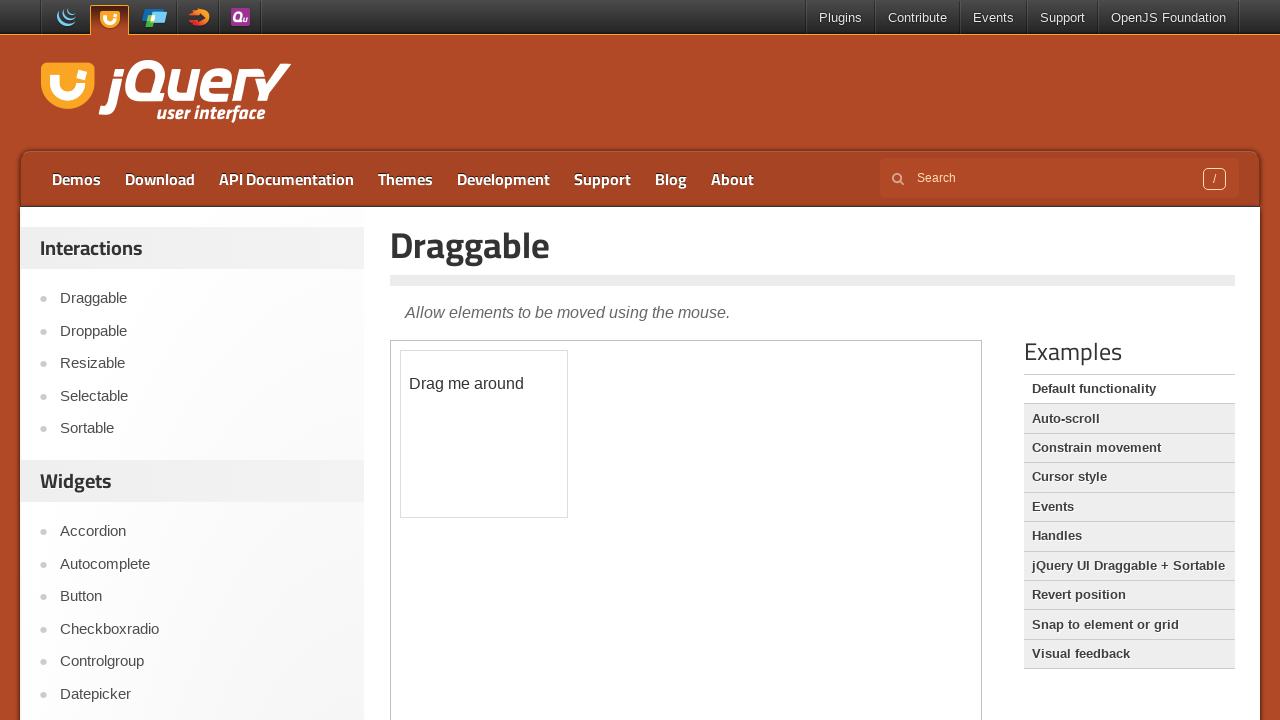

Verified draggable element is displayed: True
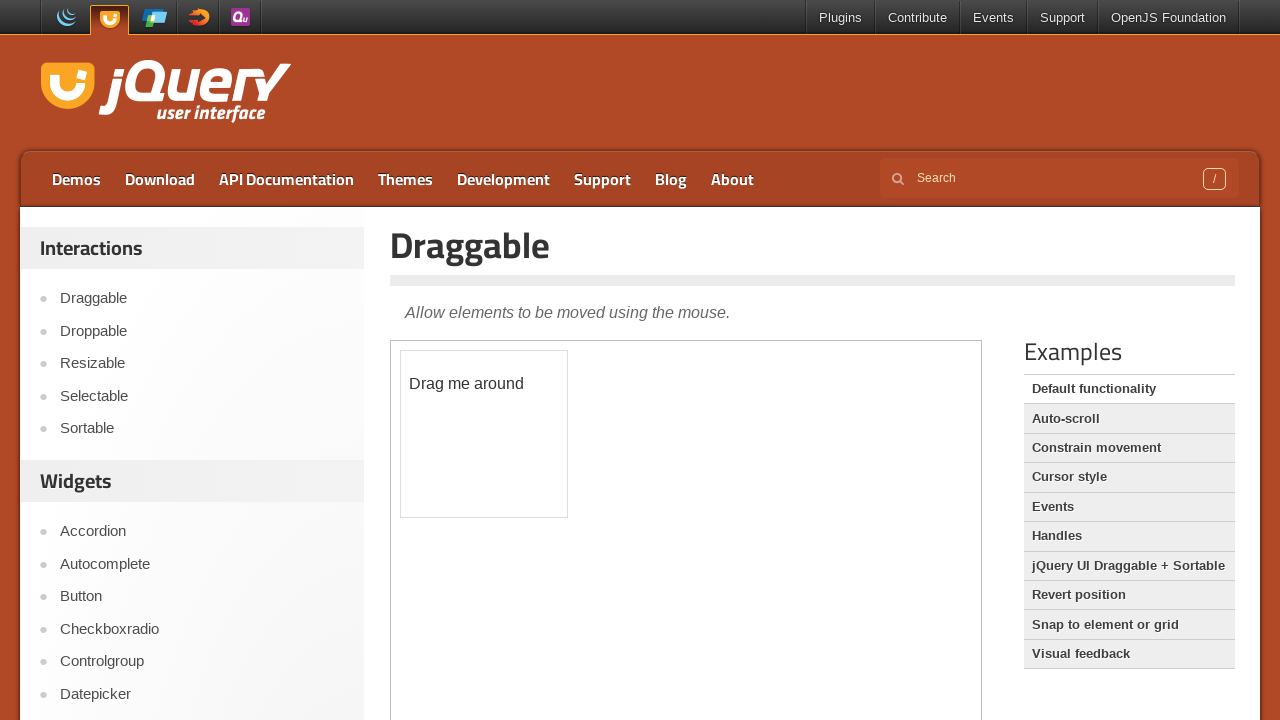

Clicked sidebar navigation link (second item) at (202, 331) on xpath=//*[@id='sidebar']/aside[1]/ul/li[2]/a
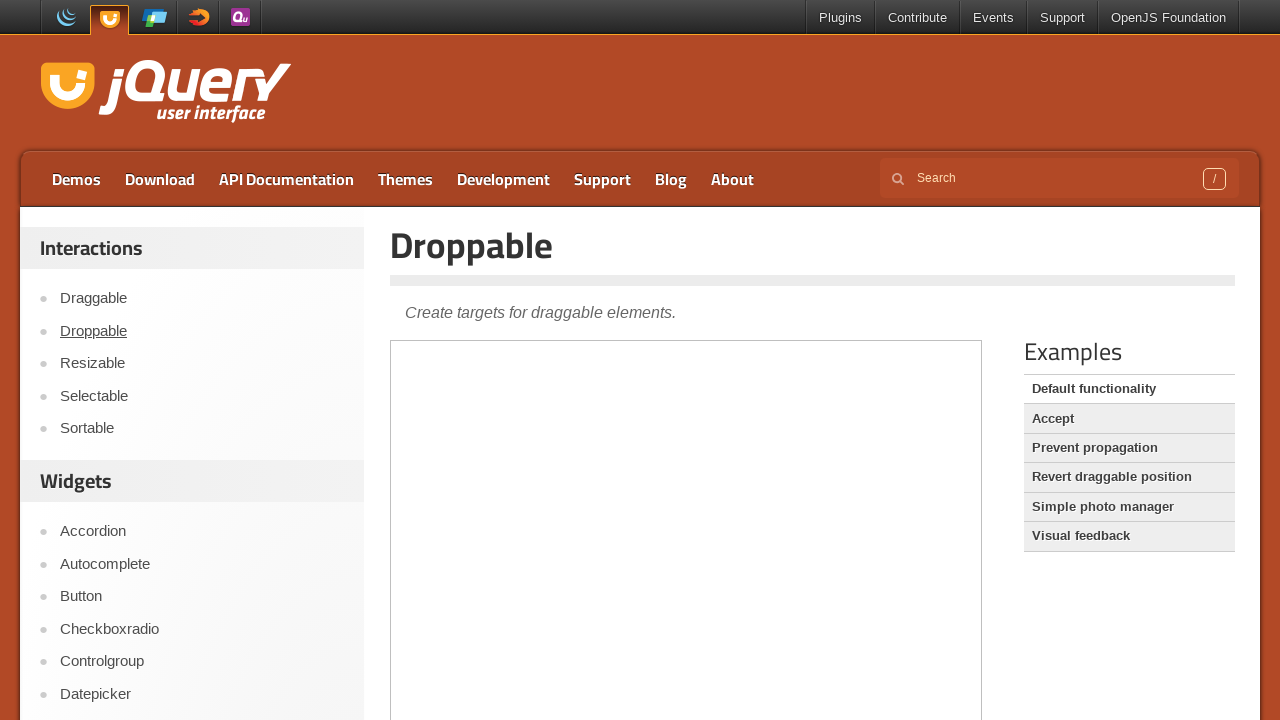

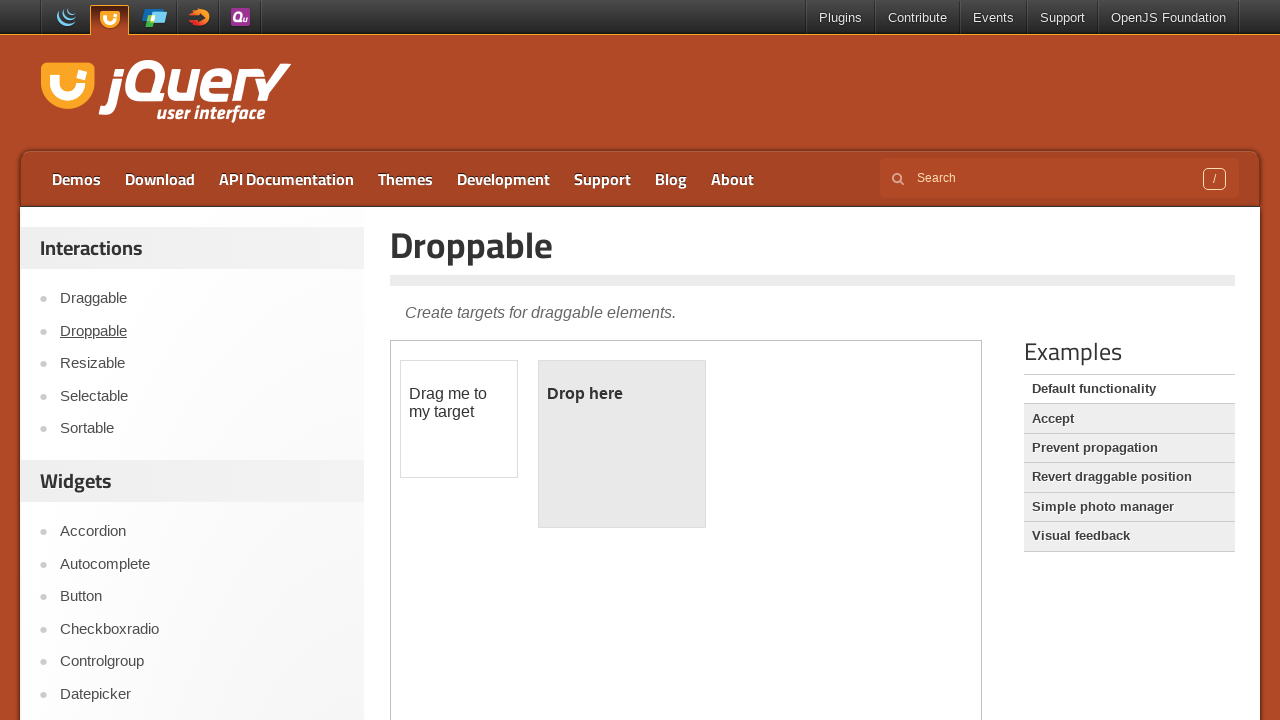